Tests the datepicker functionality by entering a date value and pressing Enter to confirm the selection

Starting URL: https://formy-project.herokuapp.com/datepicker

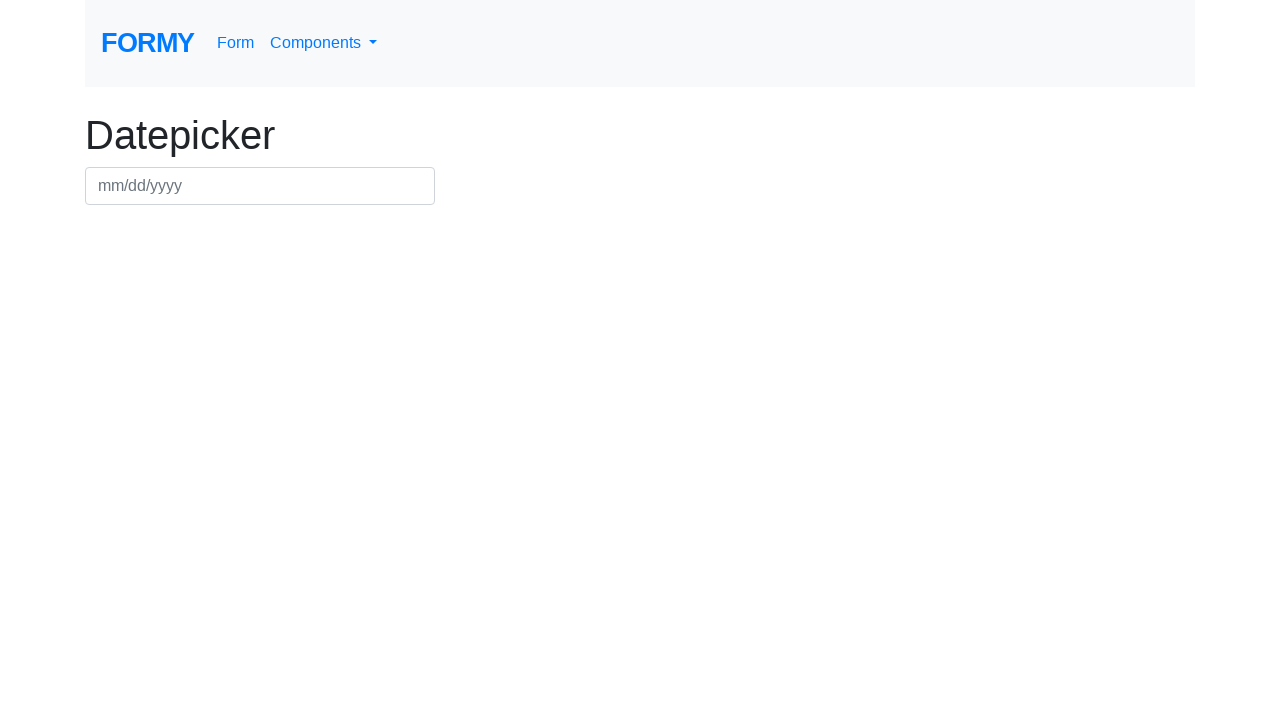

Filled datepicker input with date 09/22/2024 on #datepicker
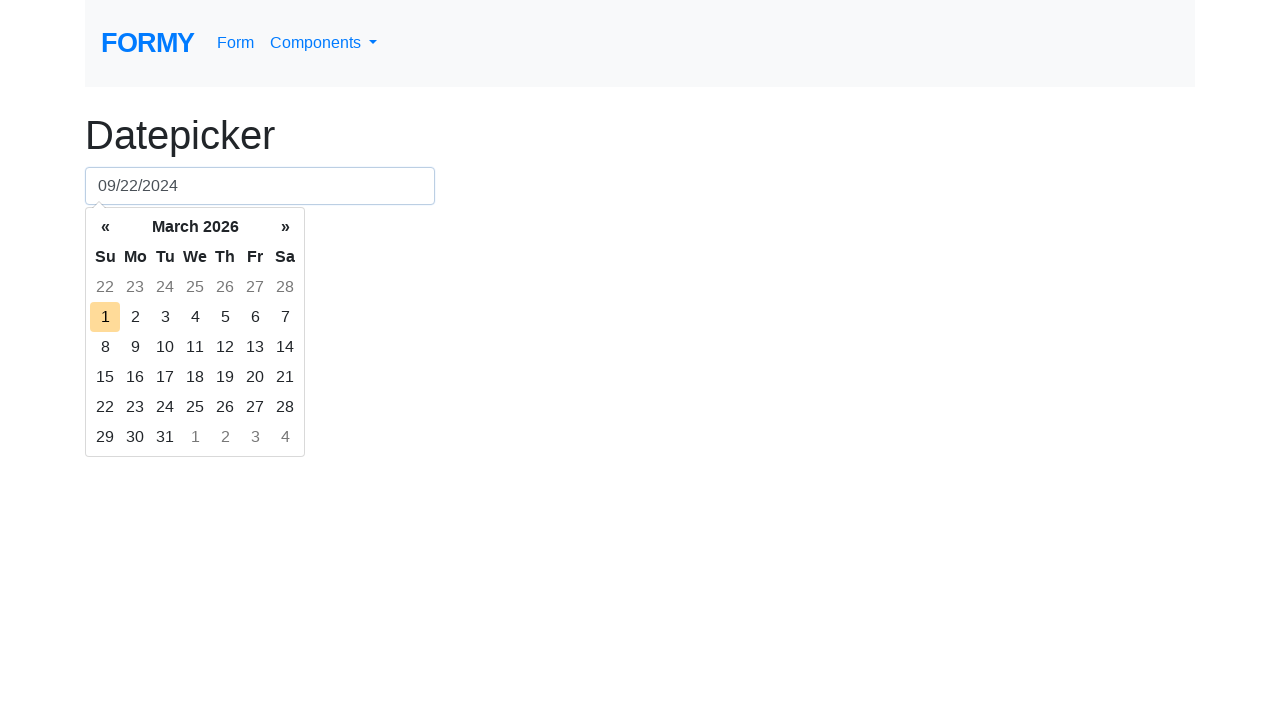

Pressed Enter to confirm date selection on #datepicker
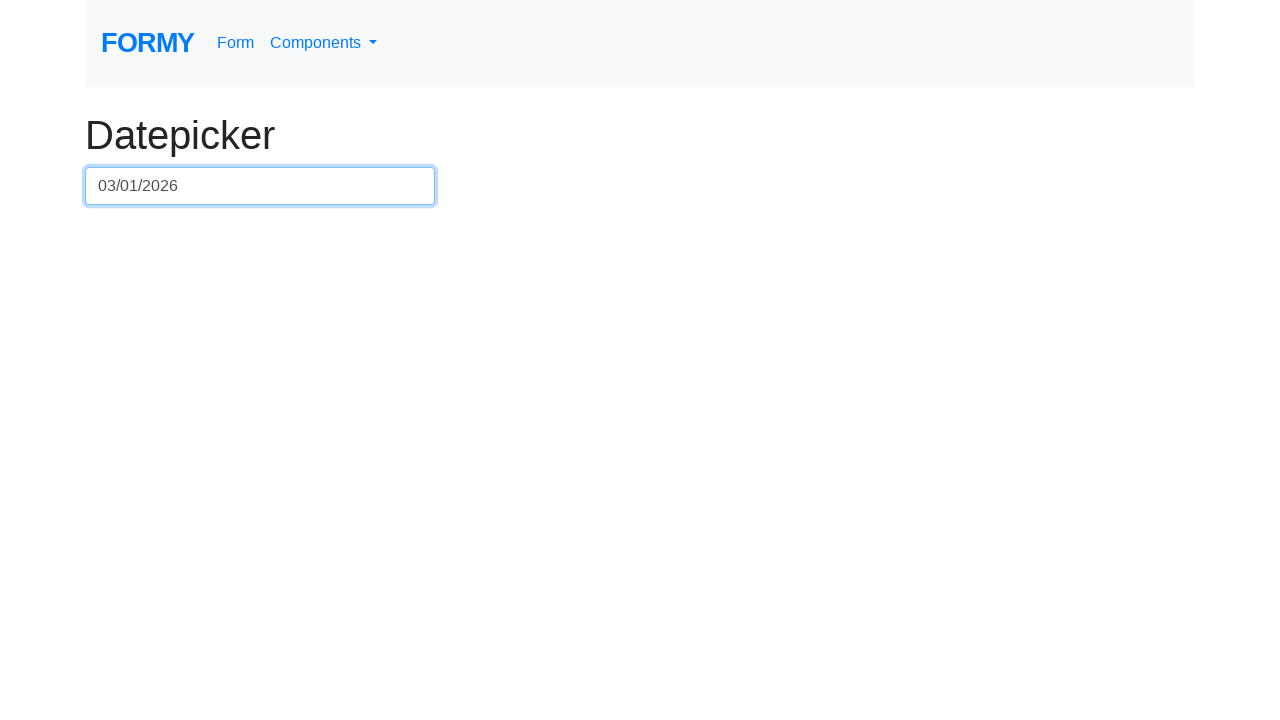

Waited 1000ms for datepicker result to display
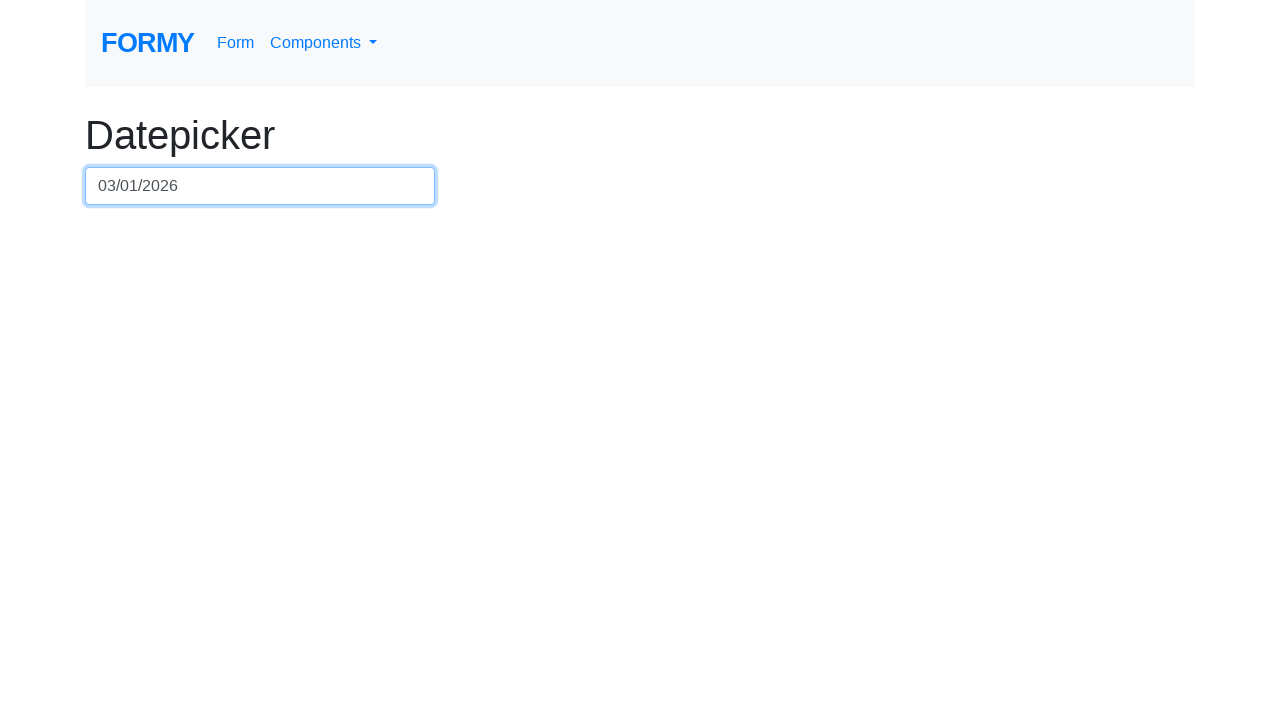

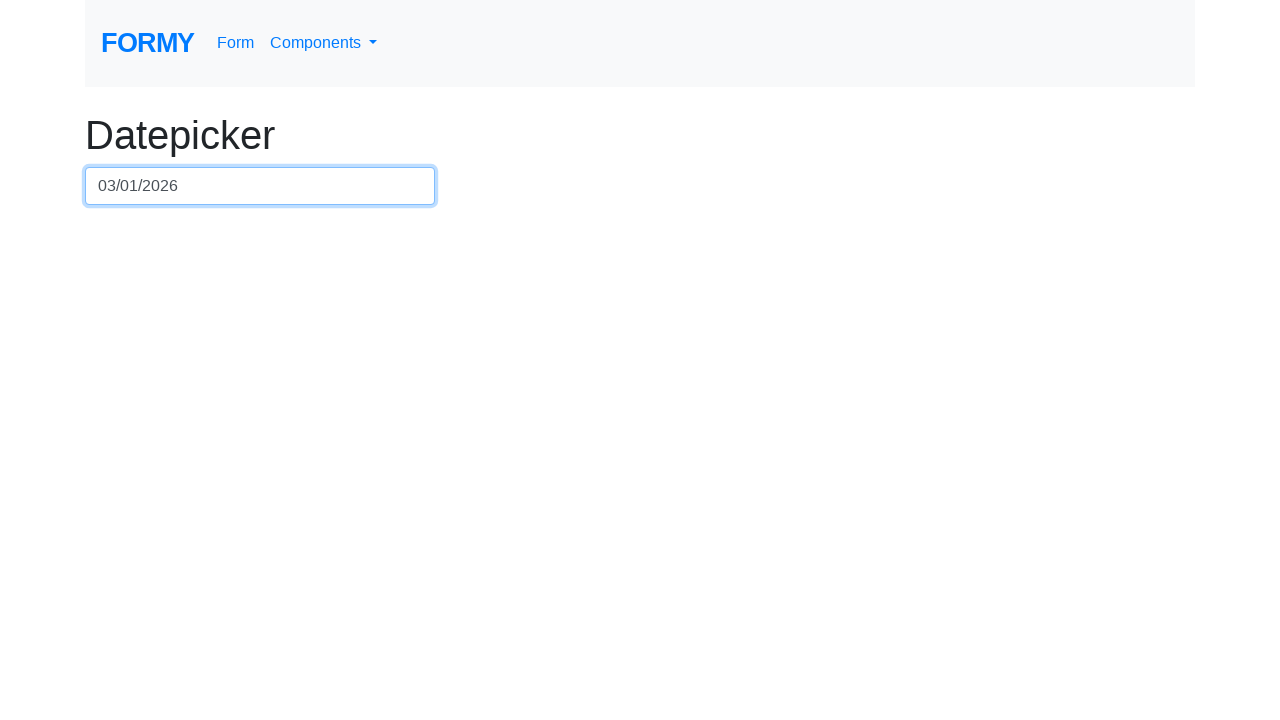